Navigates to QQ.com homepage and verifies the page loads successfully

Starting URL: http://www.qq.com

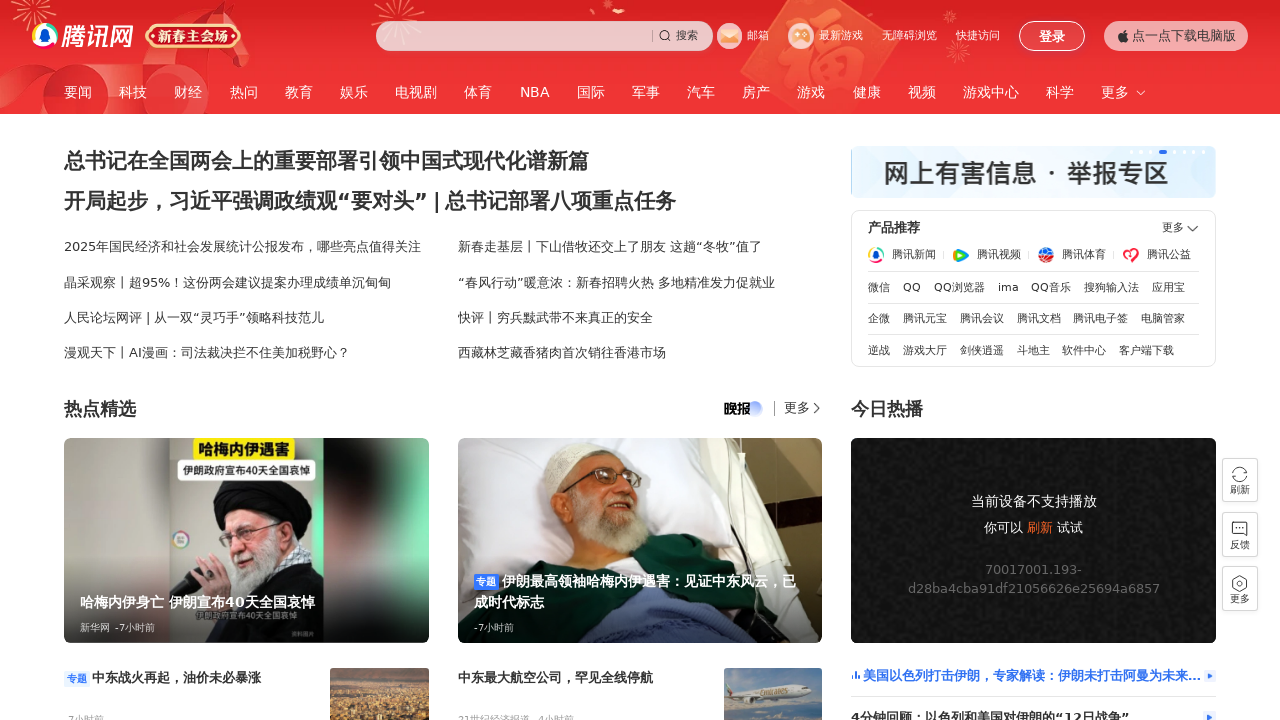

Waited for page to reach domcontentloaded state
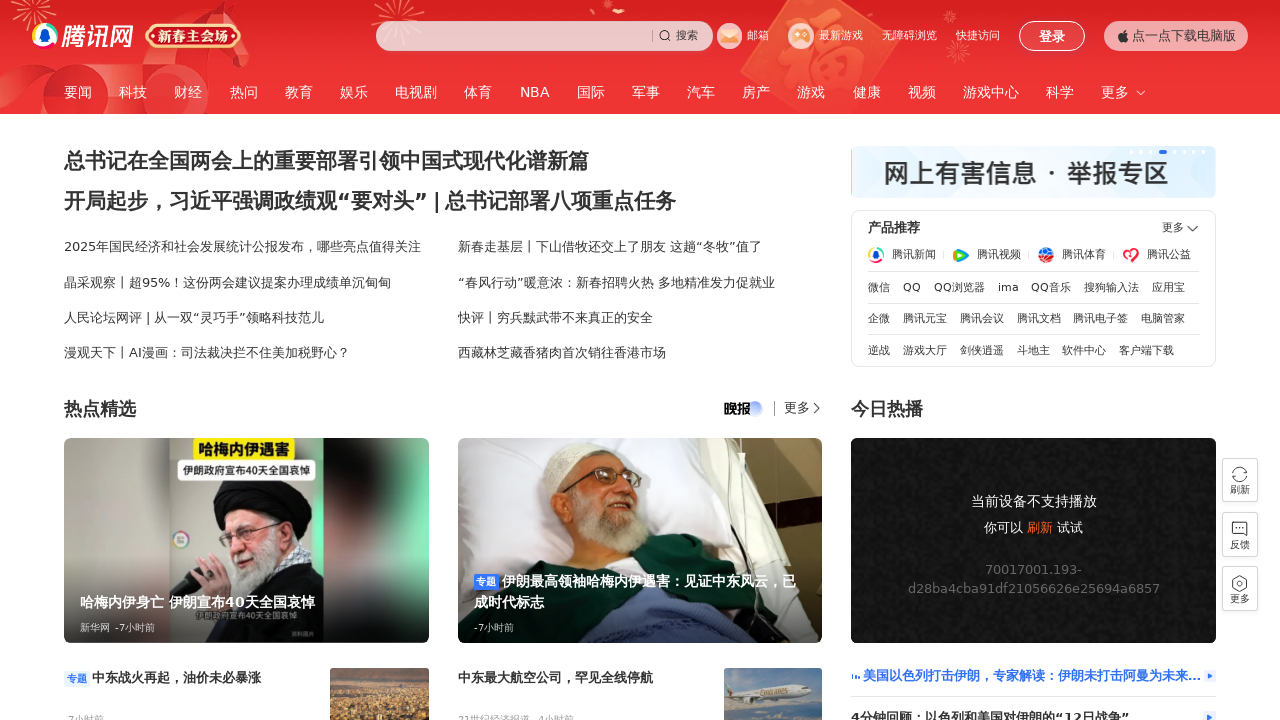

Verified body element is present on QQ.com homepage
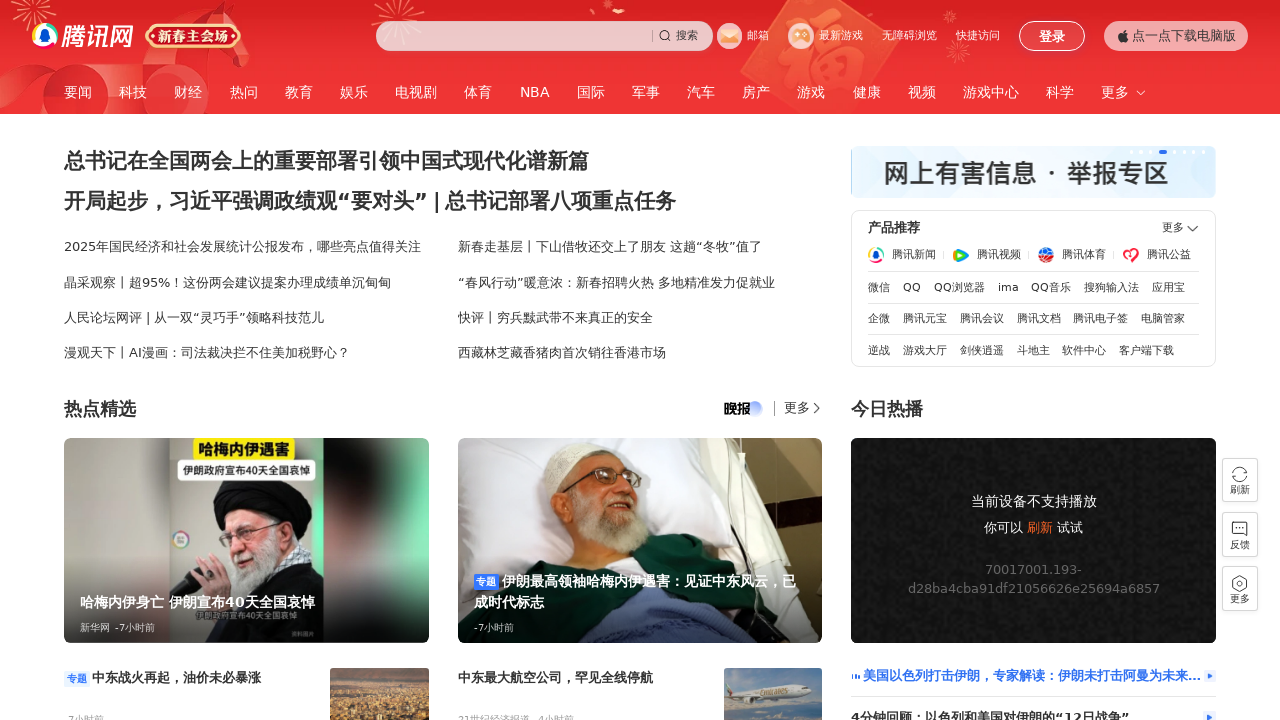

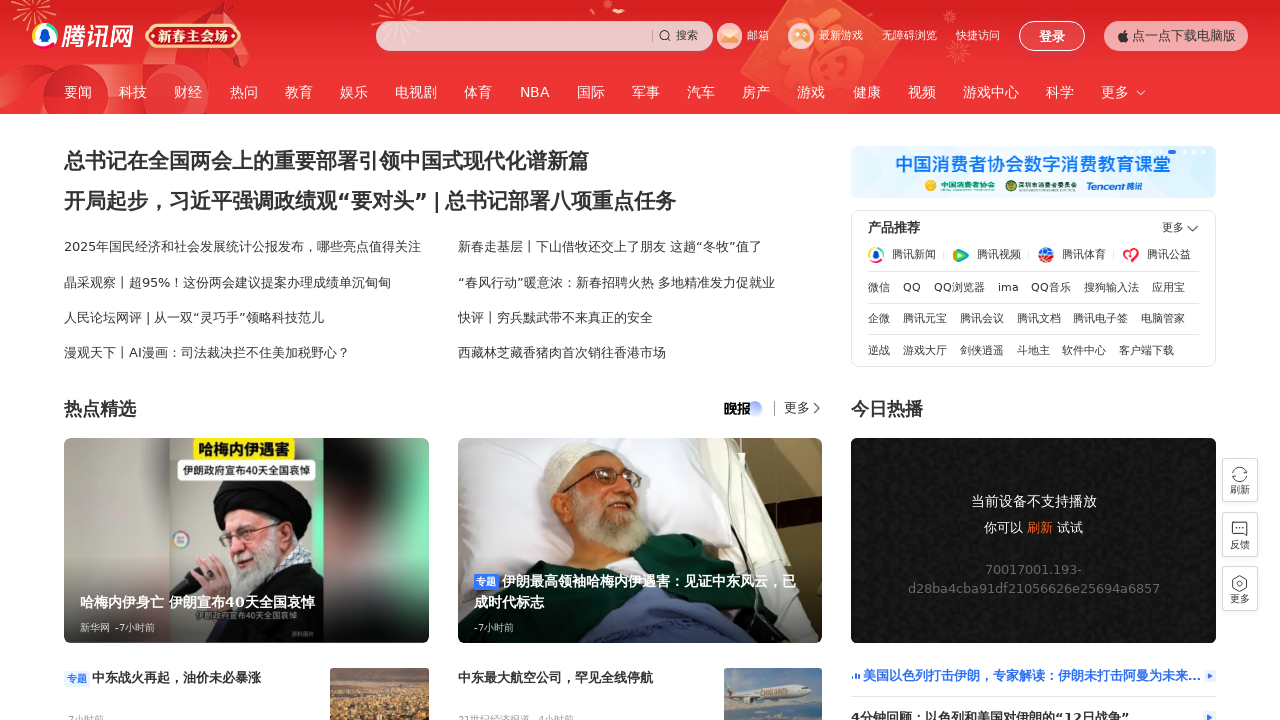